Opens the Set online card game website and verifies the page loads correctly by checking the page title

Starting URL: http://smart-games.org/en/set/start

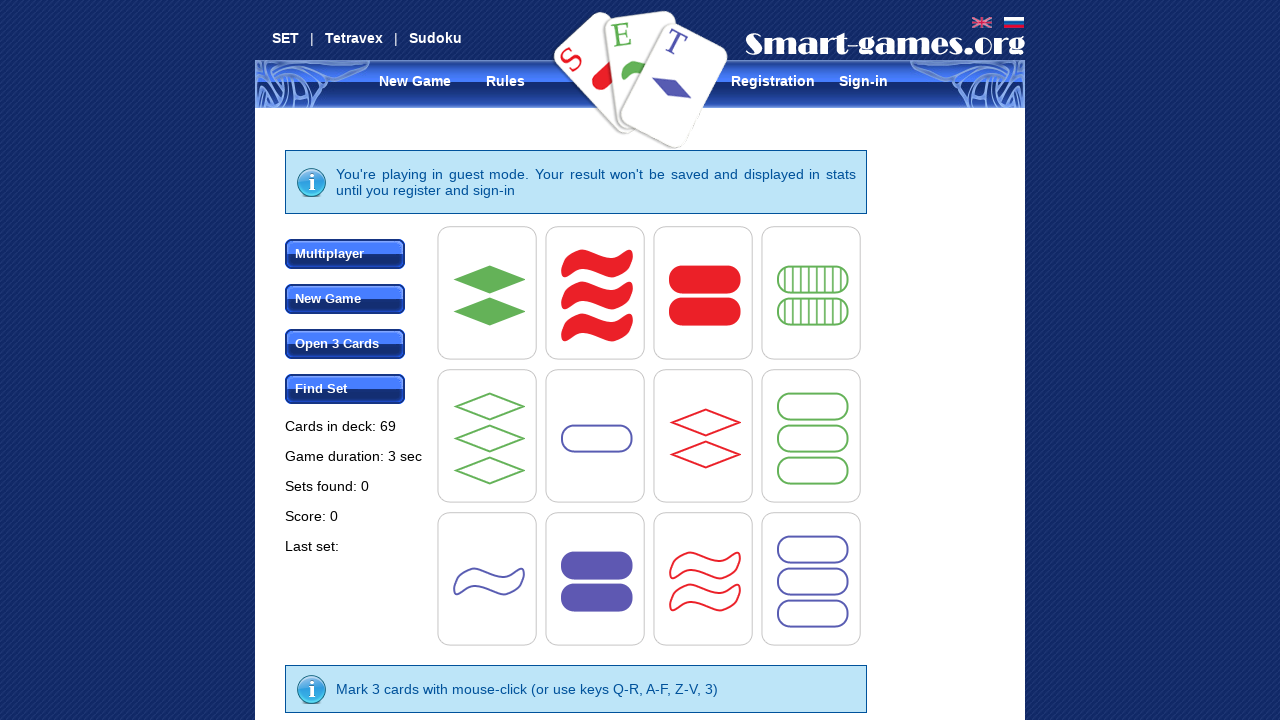

Waited for page to reach domcontentloaded state
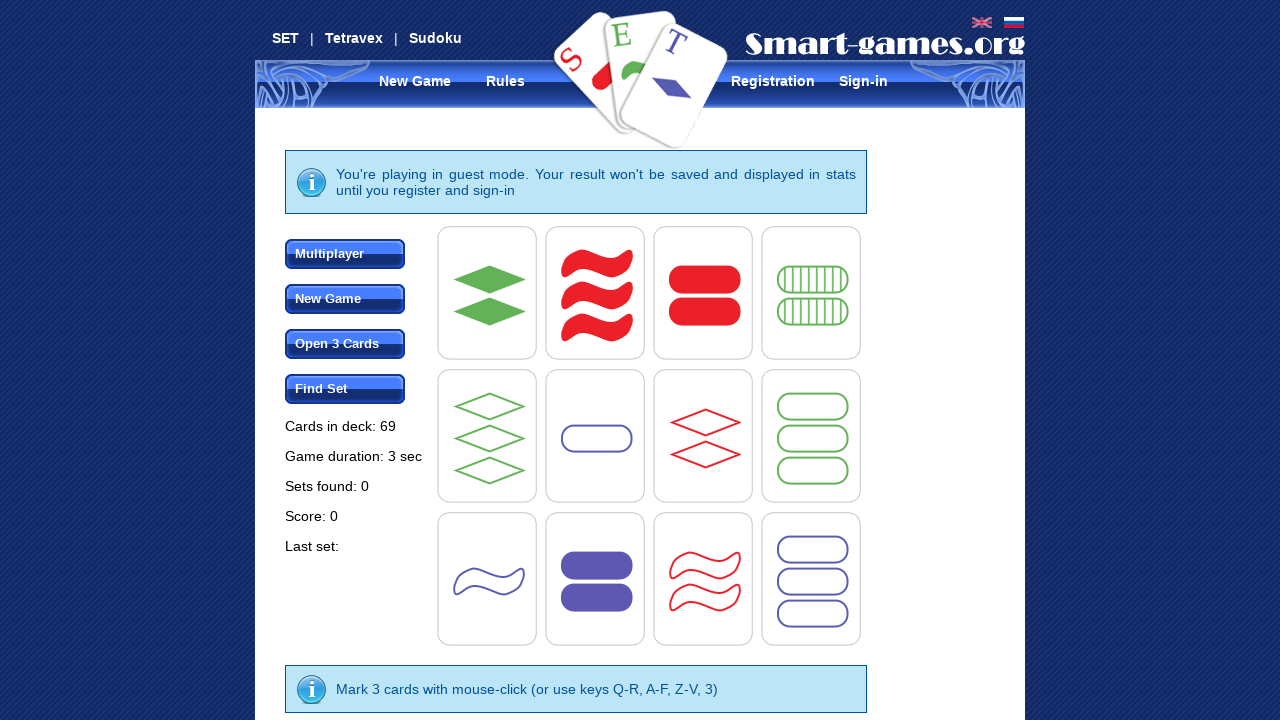

Verified page title is 'Set - online card game'
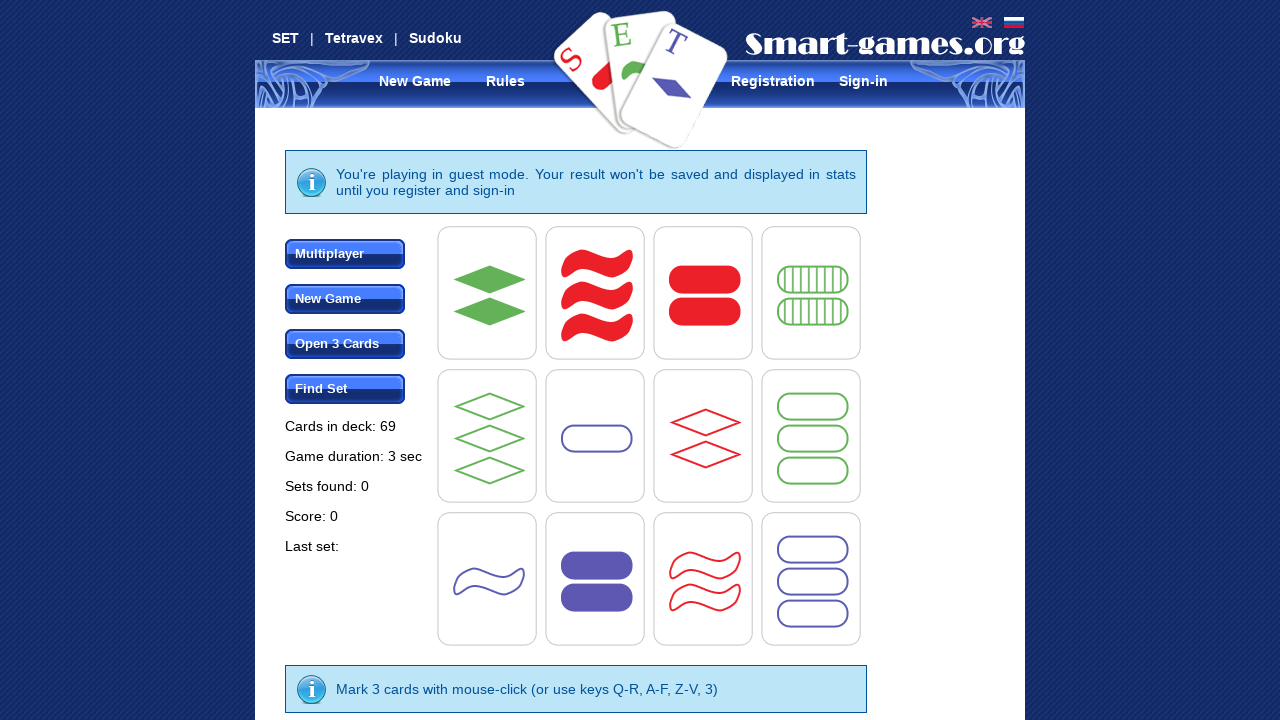

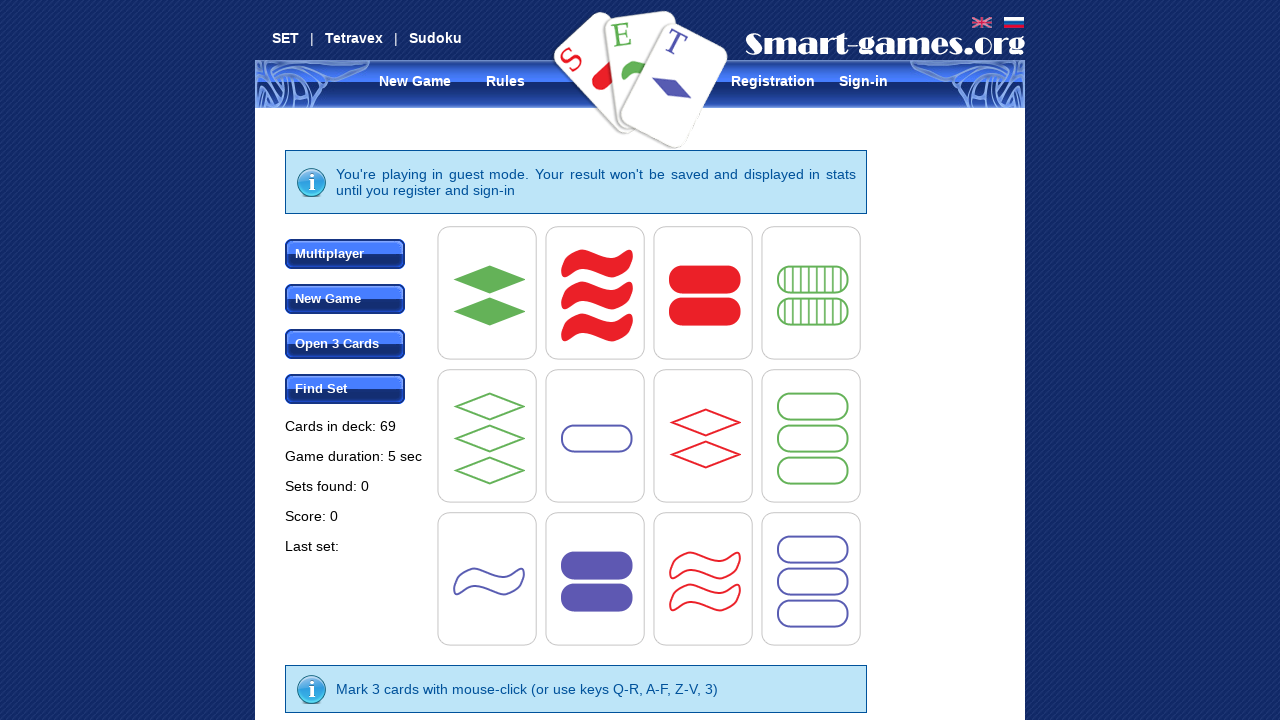